Tests a calculator application by entering two numbers and clicking the calculate button to verify the addition functionality

Starting URL: http://juliemr.github.io/protractor-demo/

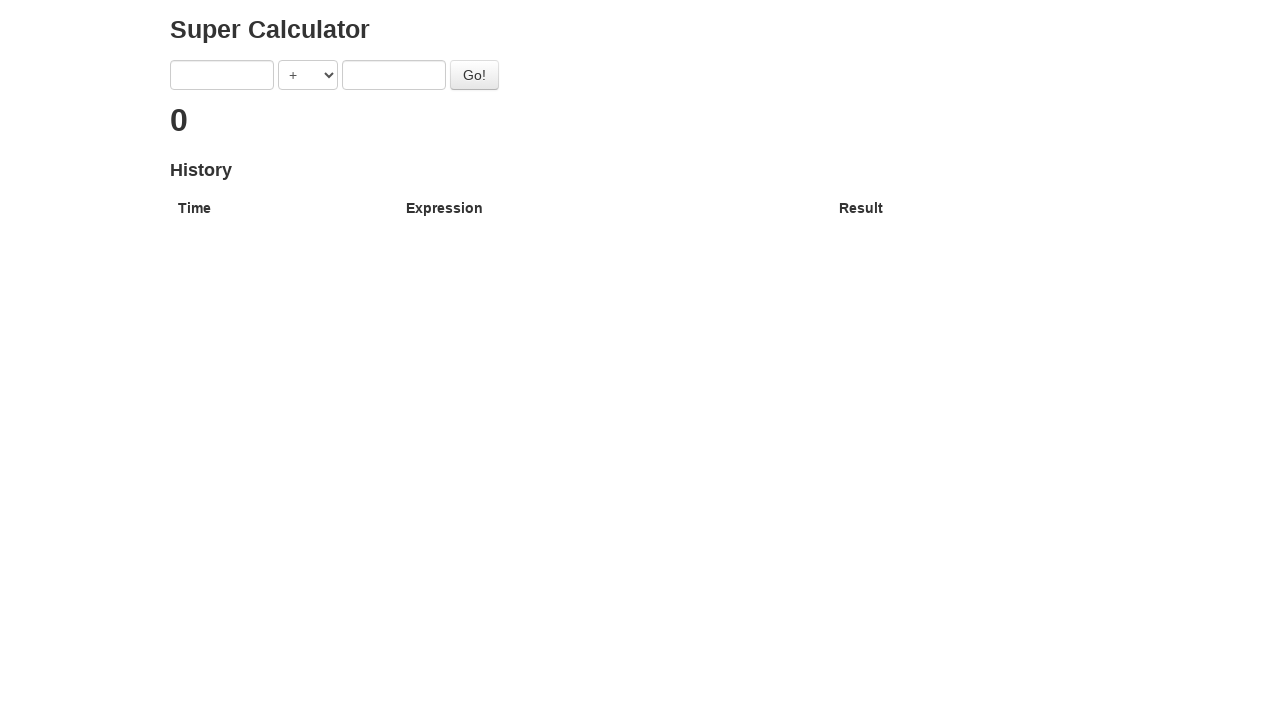

Verified page title contains 'Super Calculator'
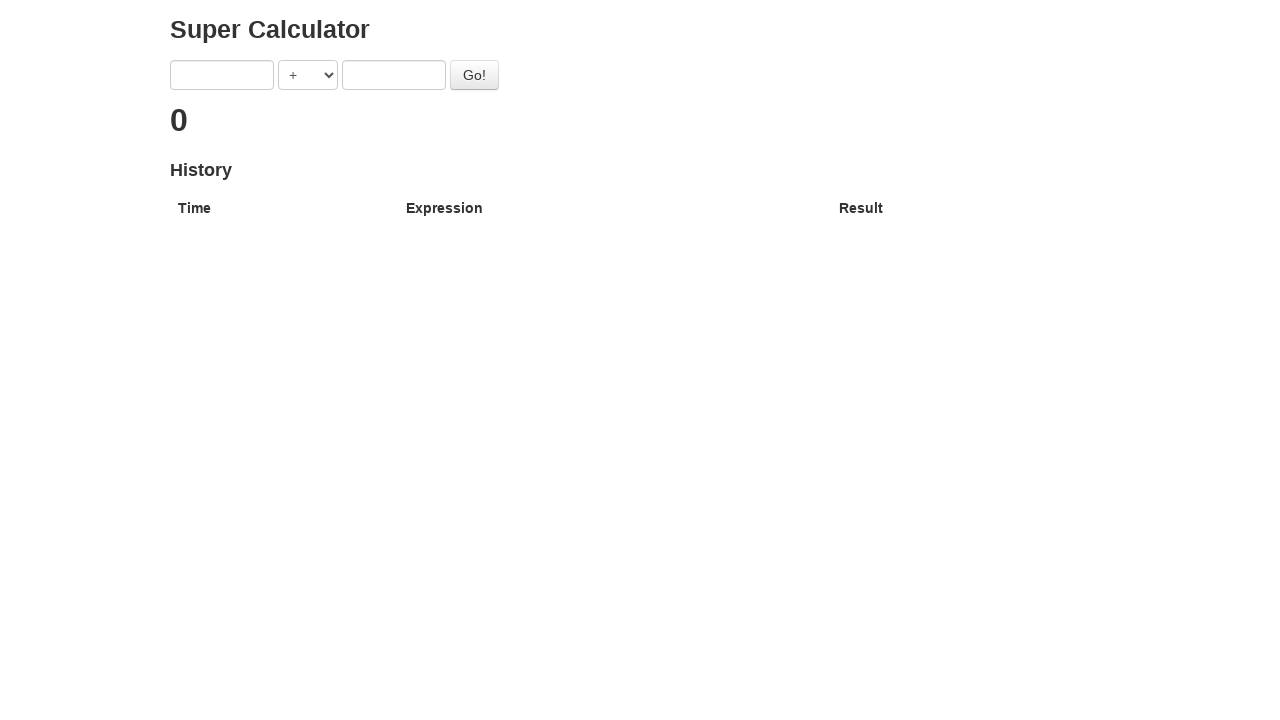

Entered first number '1' into calculator on [ng-model='first']
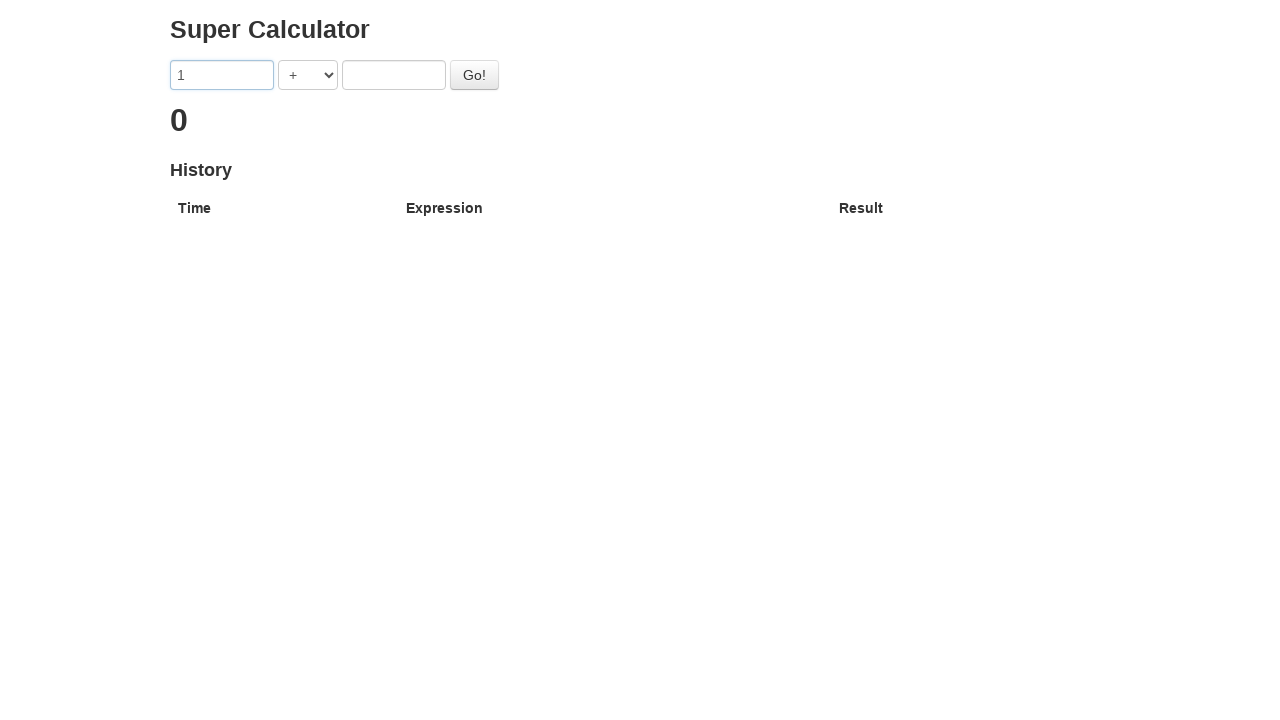

Entered second number '2' into calculator on [ng-model='second']
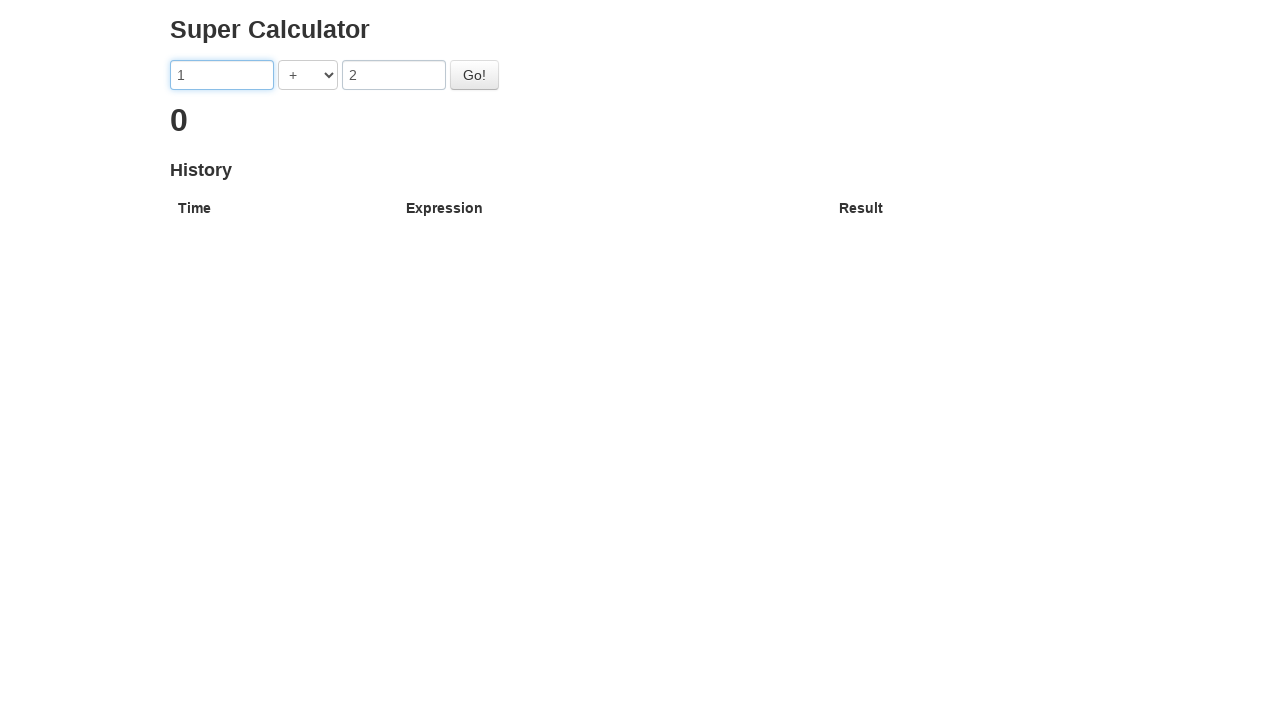

Clicked the calculate button to perform addition at (474, 75) on #gobutton
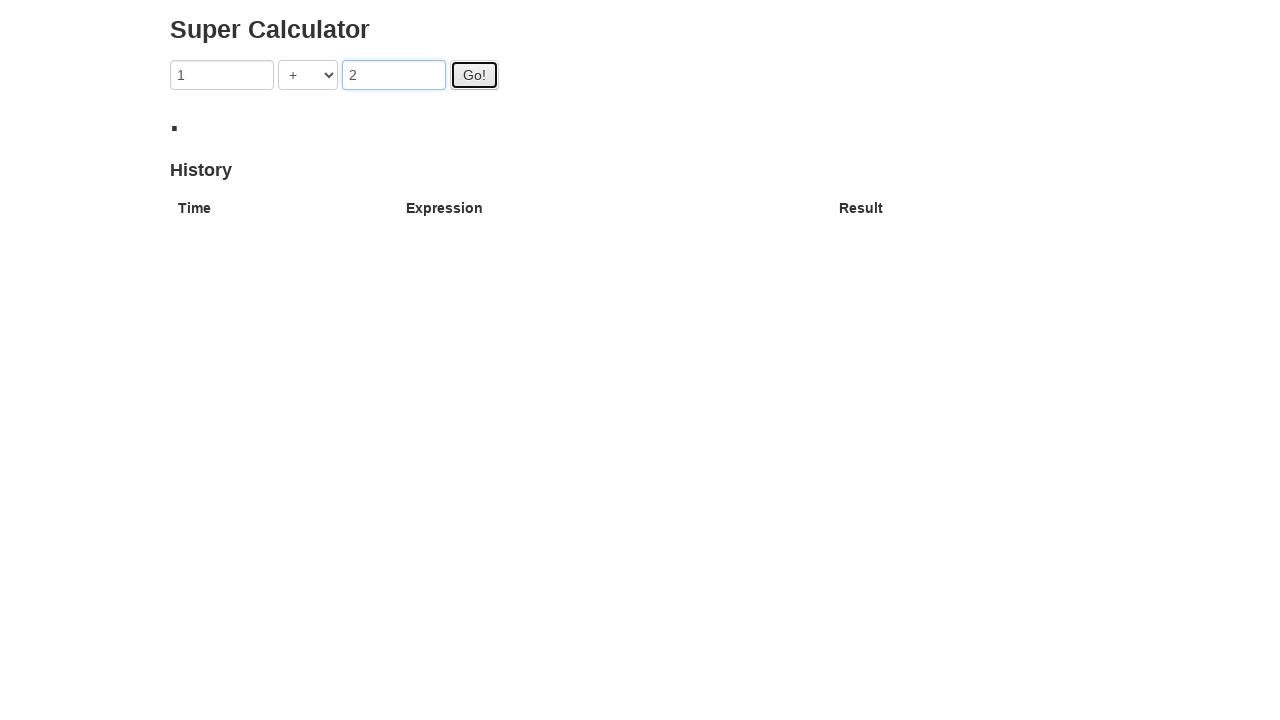

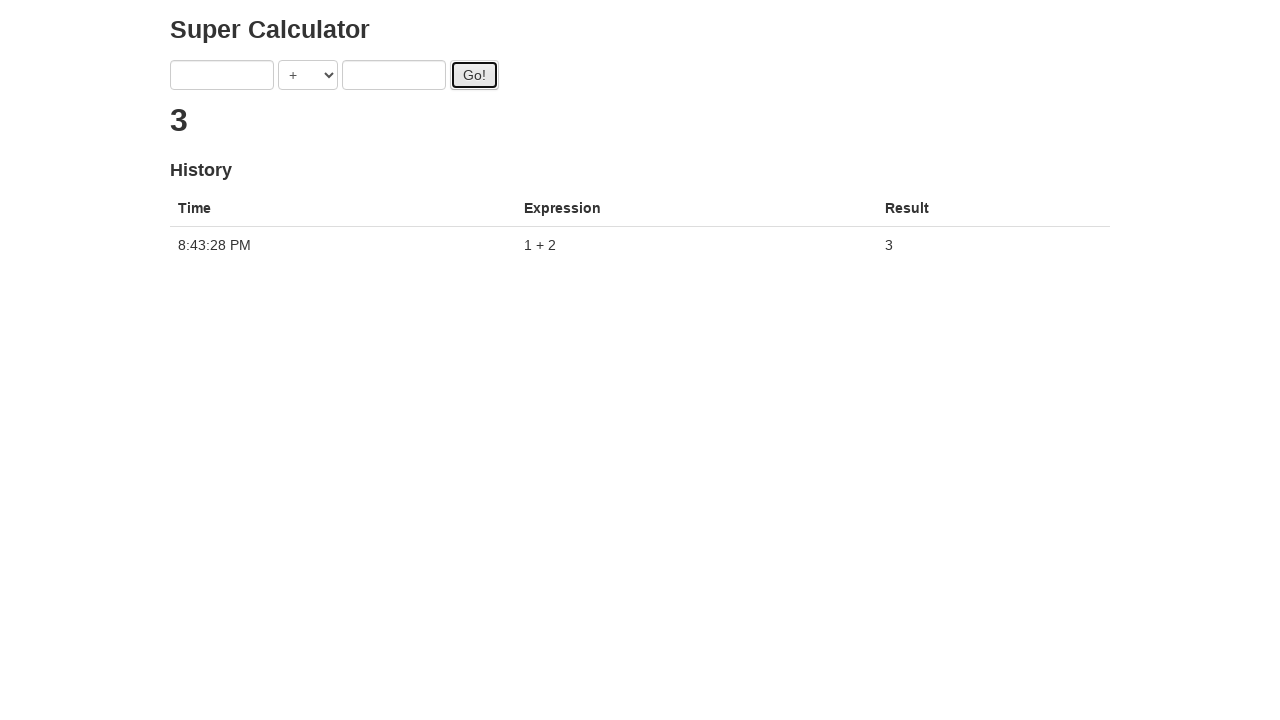